Tests the privacy gateway bootstrapper functionality in Firefox browser by verifying that Bootstrapper.enablePrivacy returns true and gateway loads properly

Starting URL: http://www.dell.se/?gateway=privacy

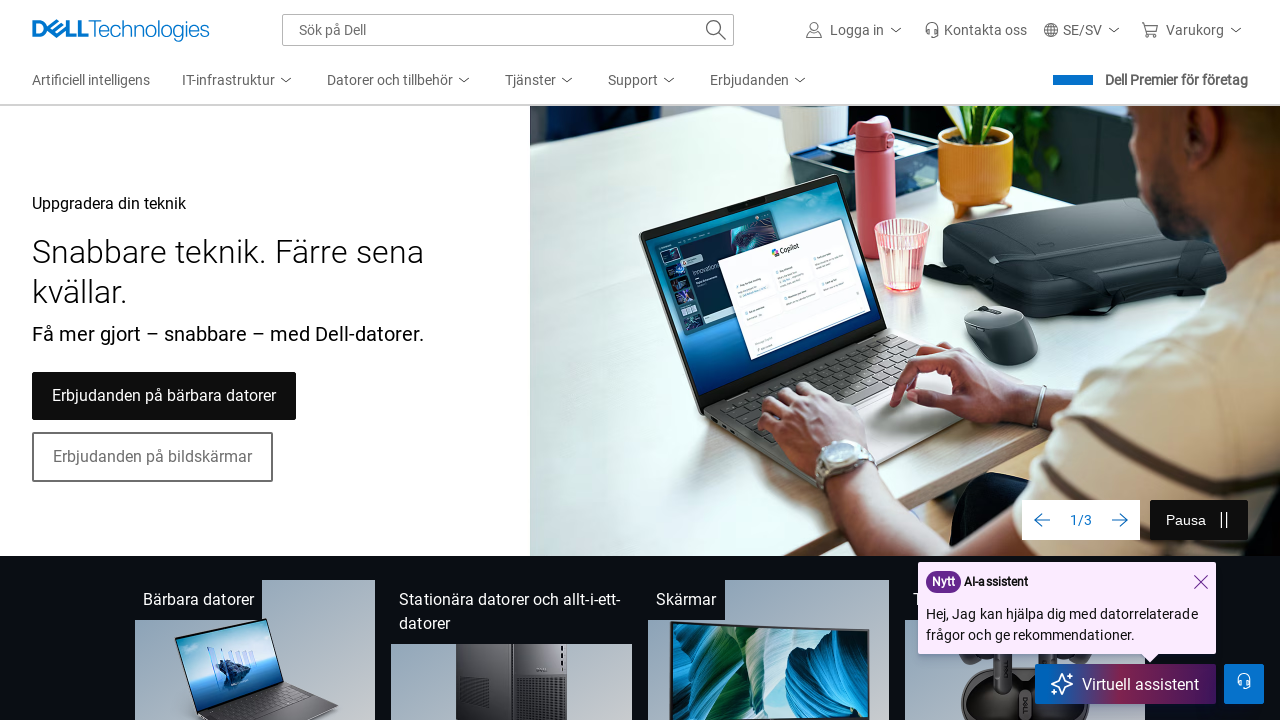

Evaluated Bootstrapper.enablePrivacy to verify privacy is enabled
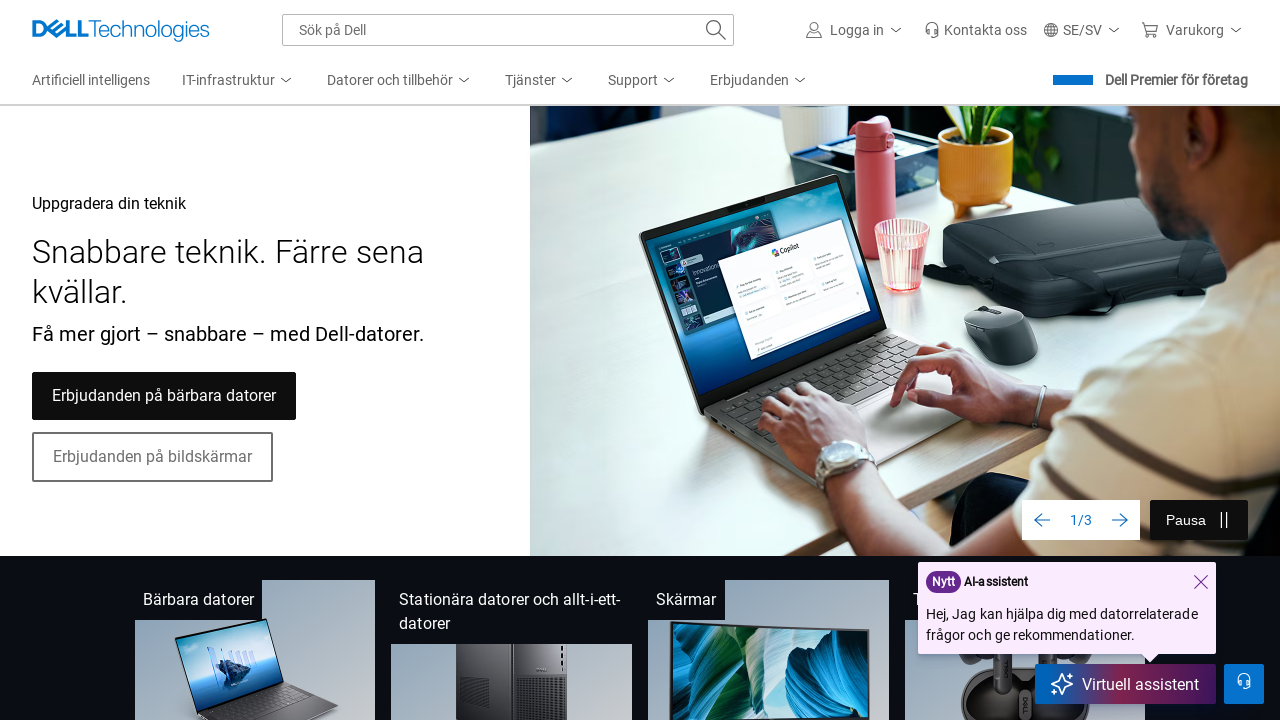

Logged privacy enabled status: None
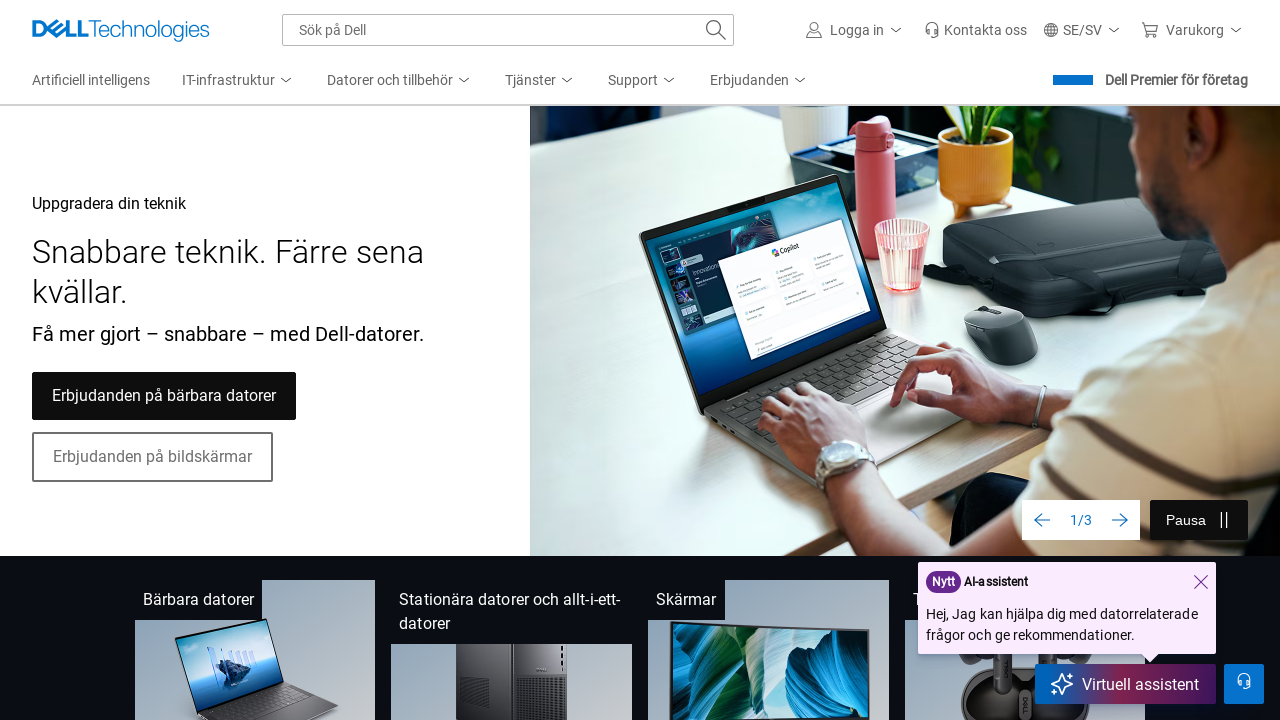

Evaluated Bootstrapper.gateway to verify gateway is defined
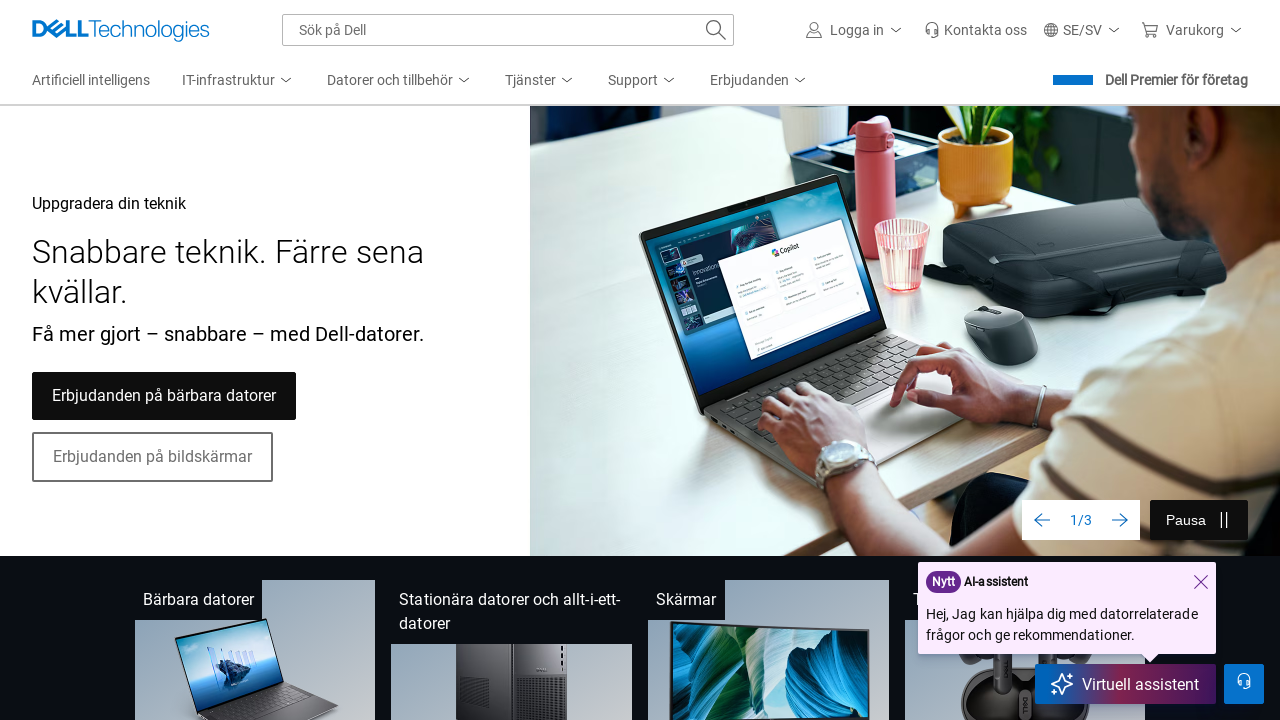

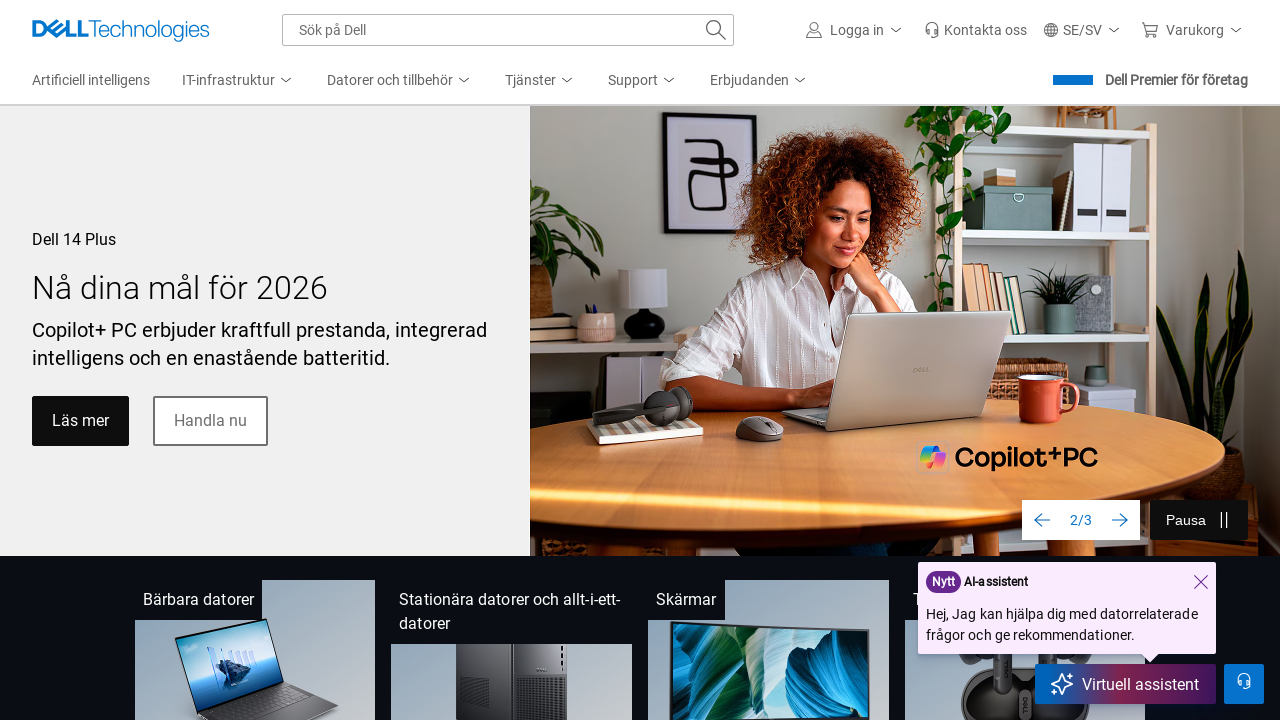